Navigates to VnExpress news website and verifies that news articles are displayed with titles, descriptions, and links

Starting URL: https://www.vnexpress.net/

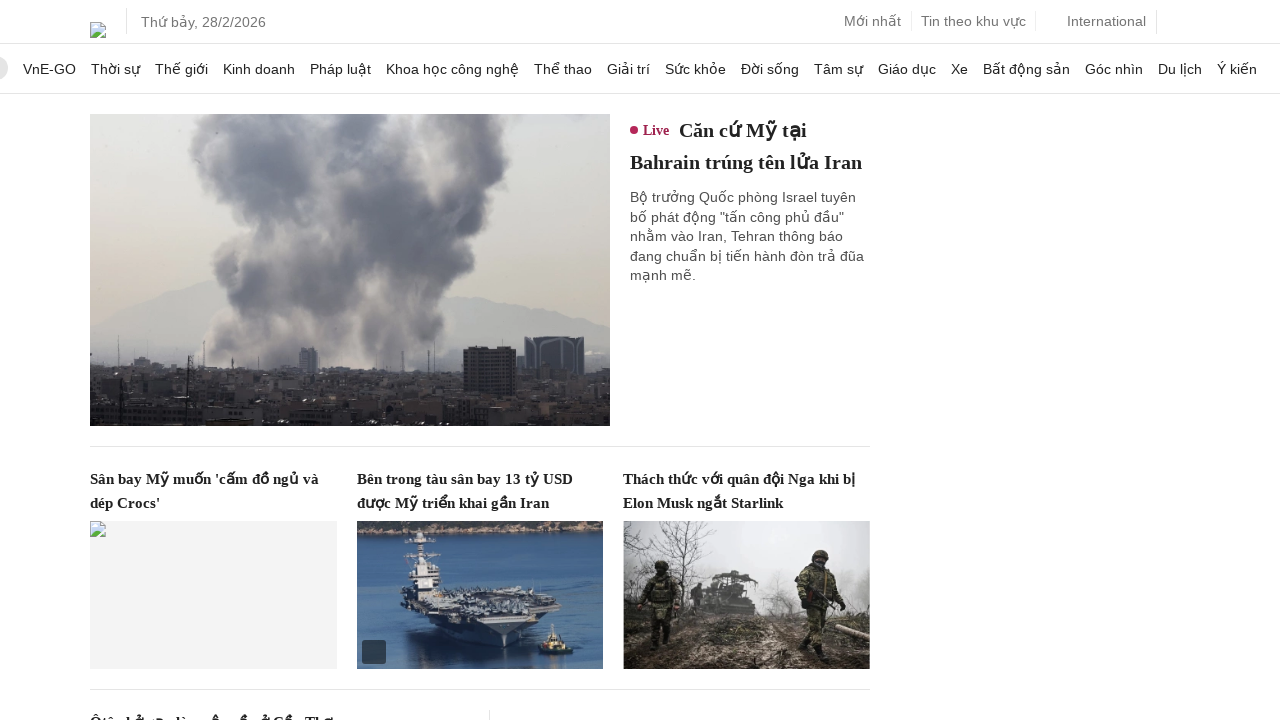

Waited for news articles to load on VnExpress homepage
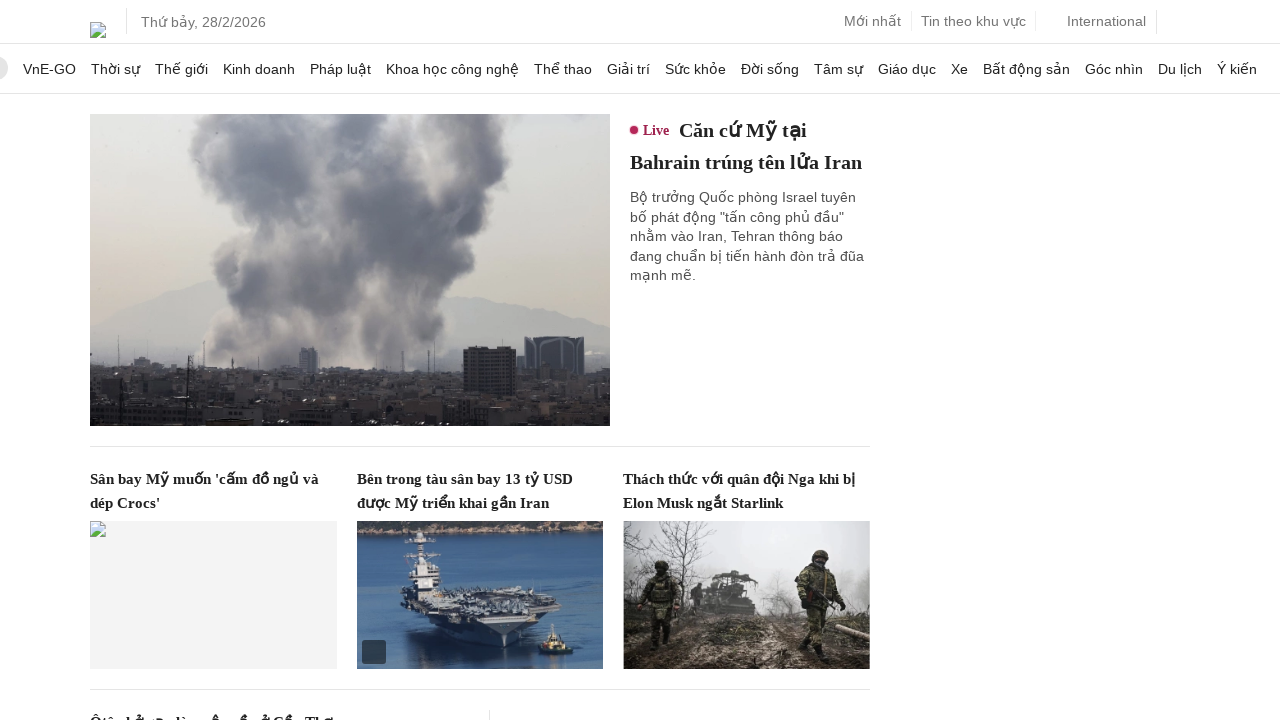

Verified article titles are present
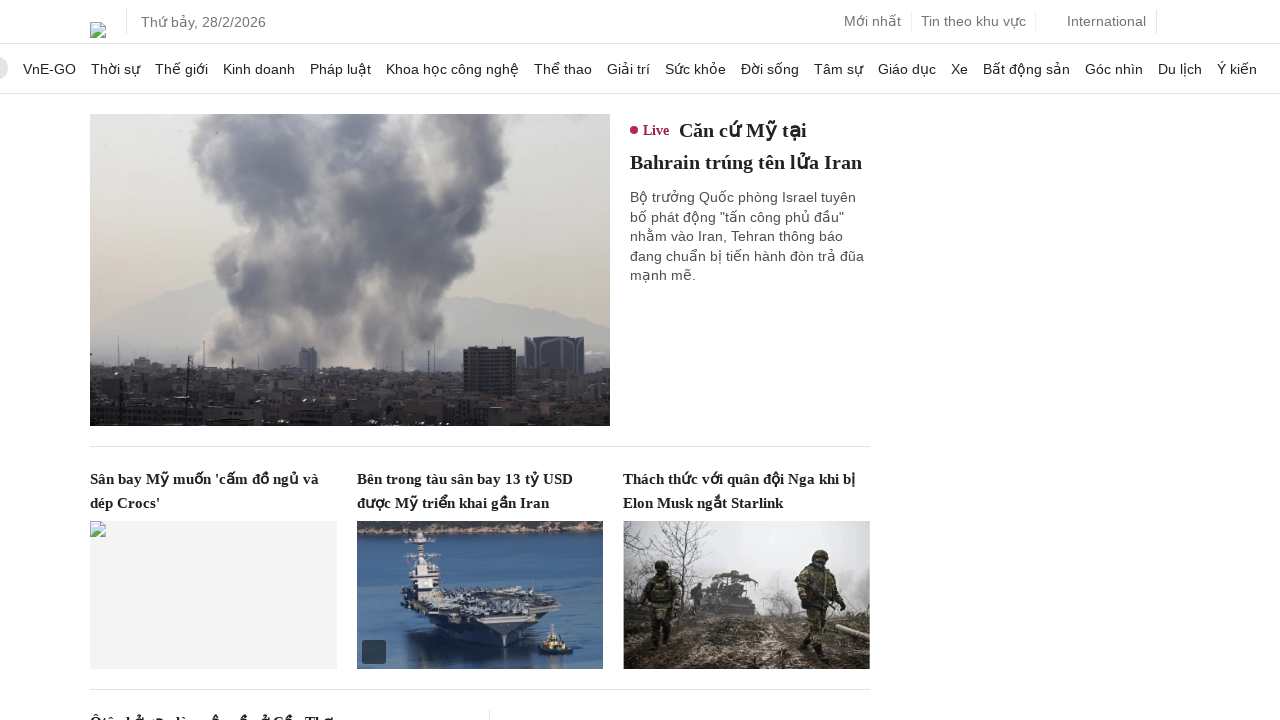

Verified article descriptions are present
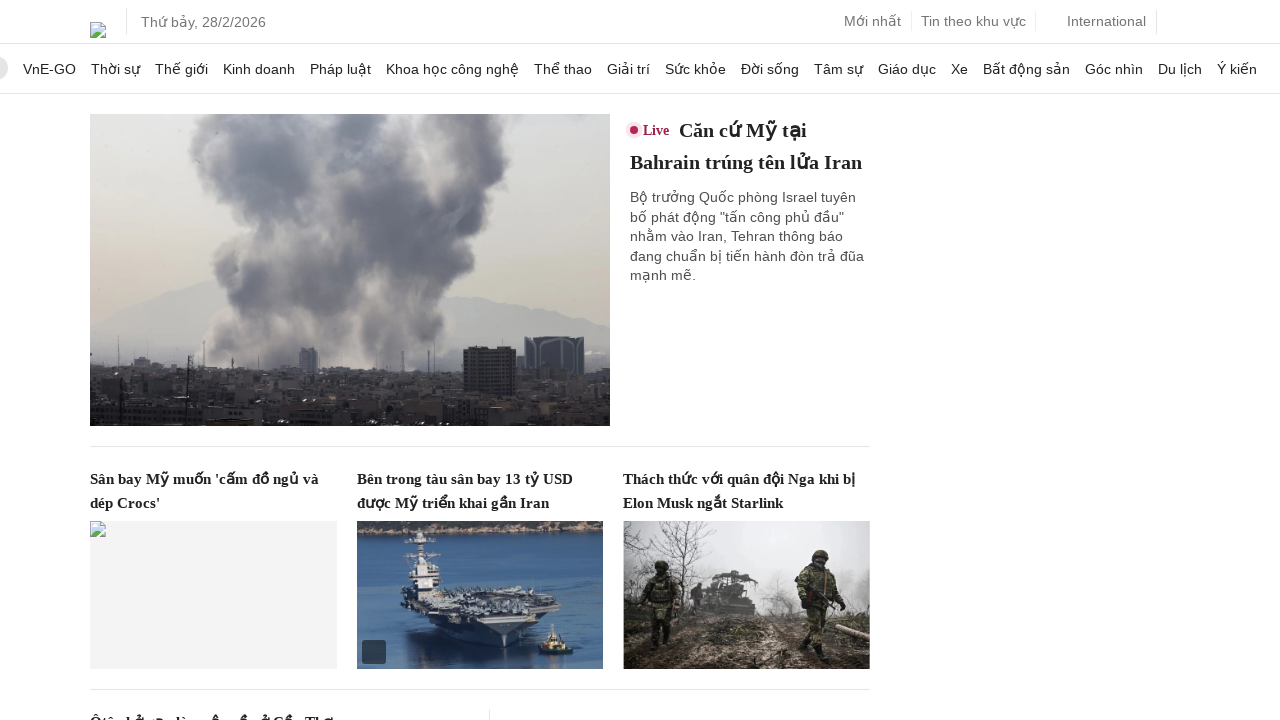

Verified article links are present within title elements
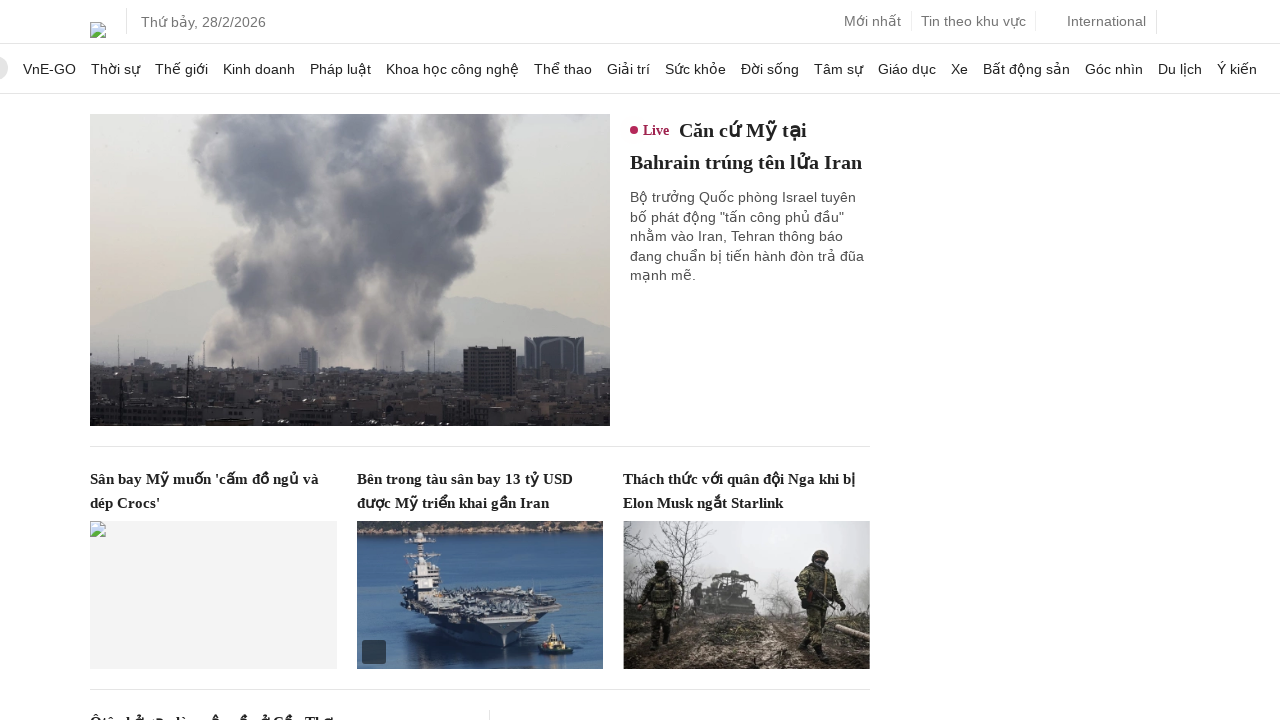

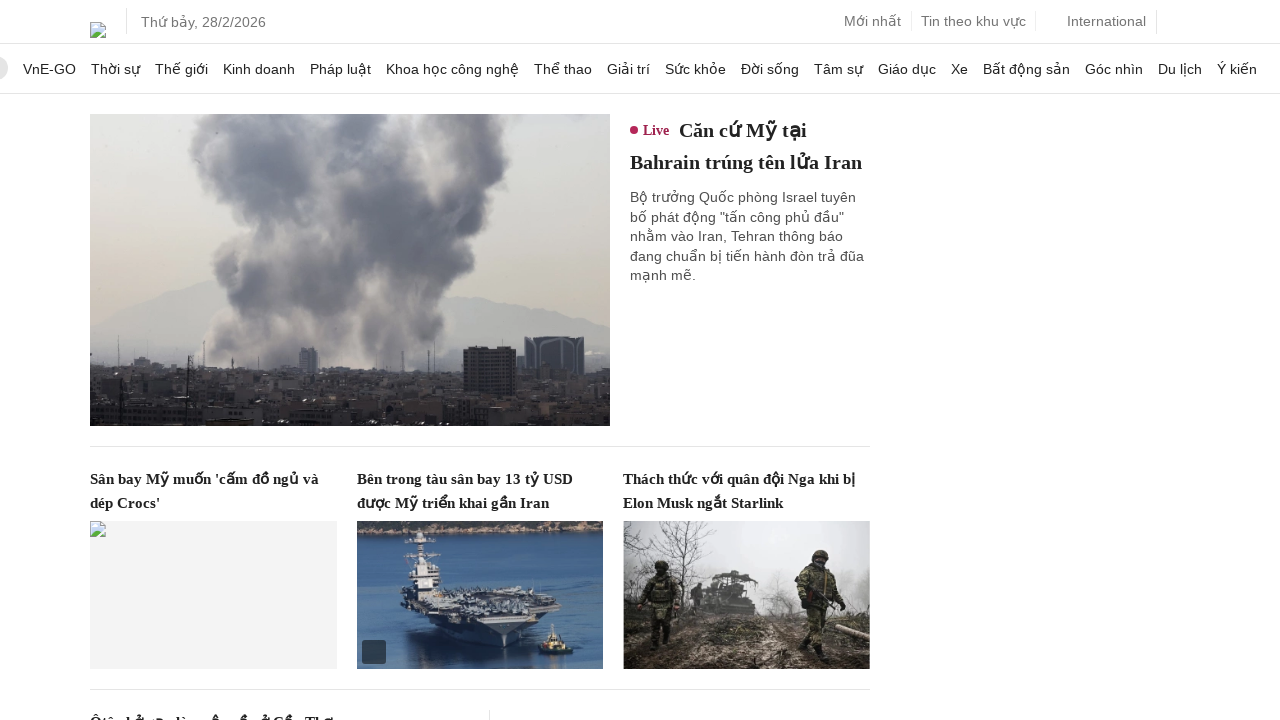